Tests checkbox functionality by selecting the first checkbox option on the automation practice page

Starting URL: https://rahulshettyacademy.com/AutomationPractice/

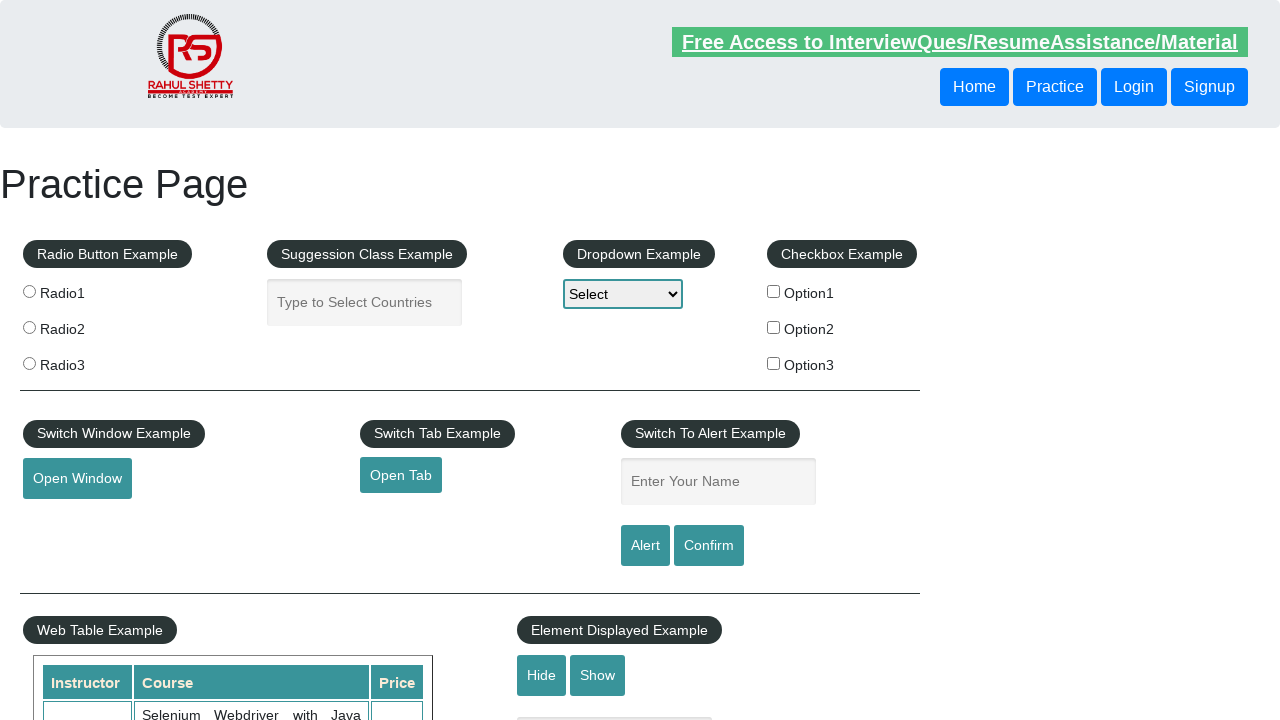

Clicked the first checkbox option at (774, 291) on input#checkBoxOption1
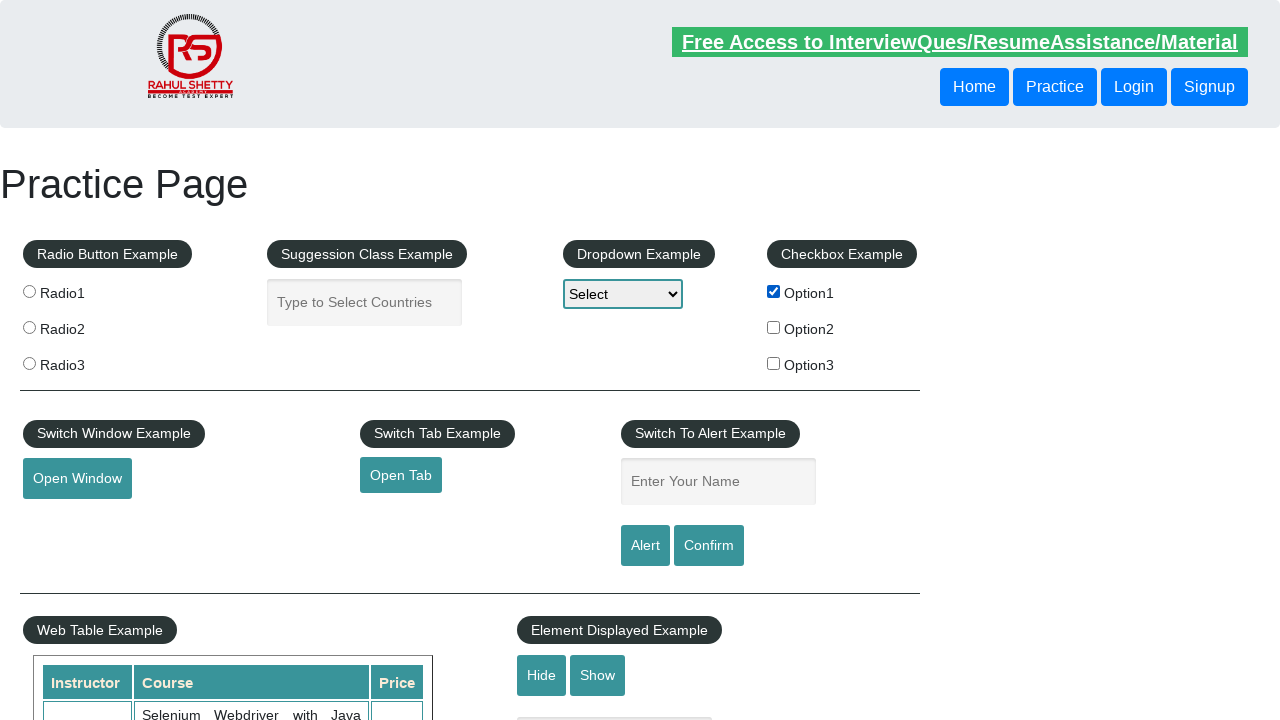

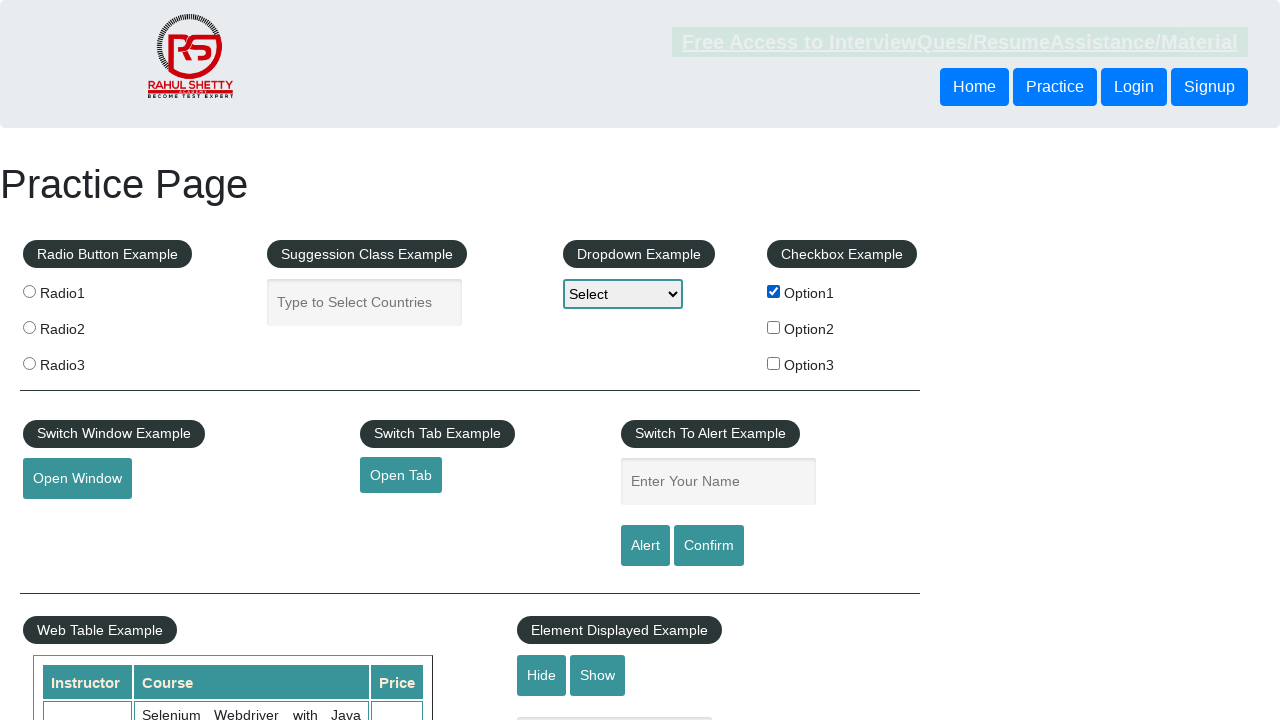